Tests basic form actions including filling and clearing an email input field, then navigates to checkboxes page to check and uncheck checkboxes

Starting URL: https://the-internet.herokuapp.com/forgot_password

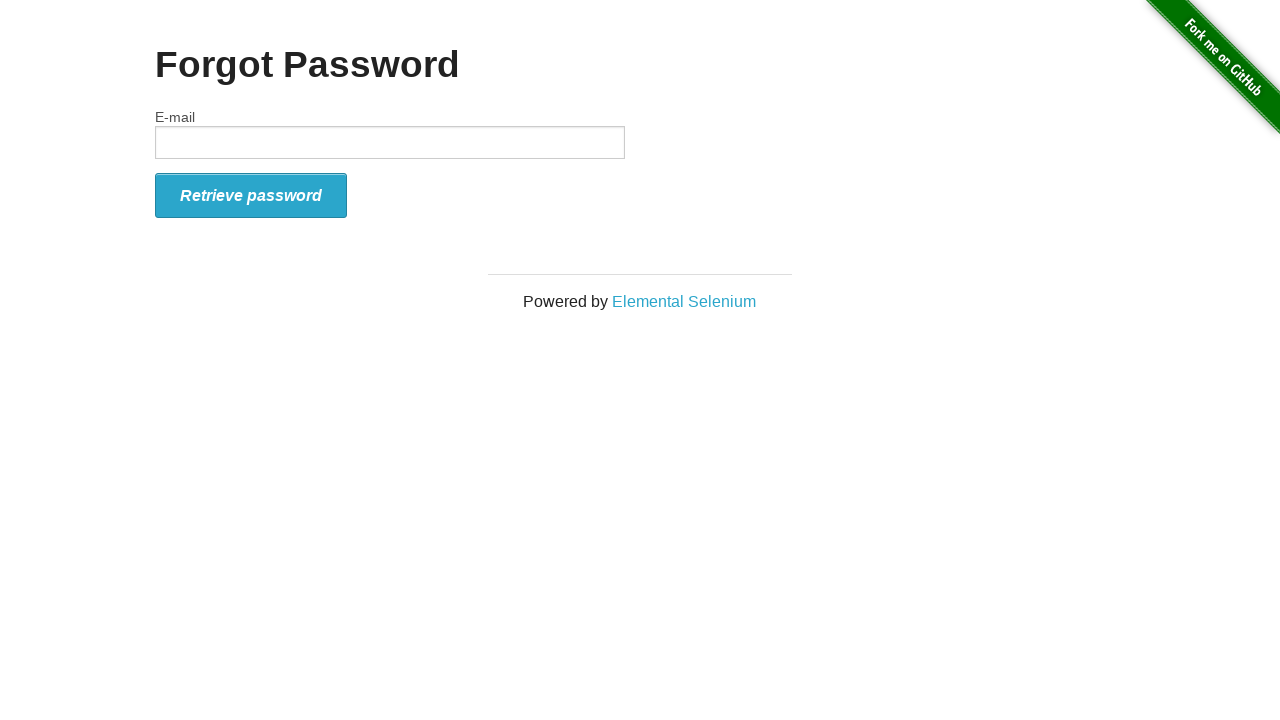

Filled email input field with 'startqa@email.com' on #email
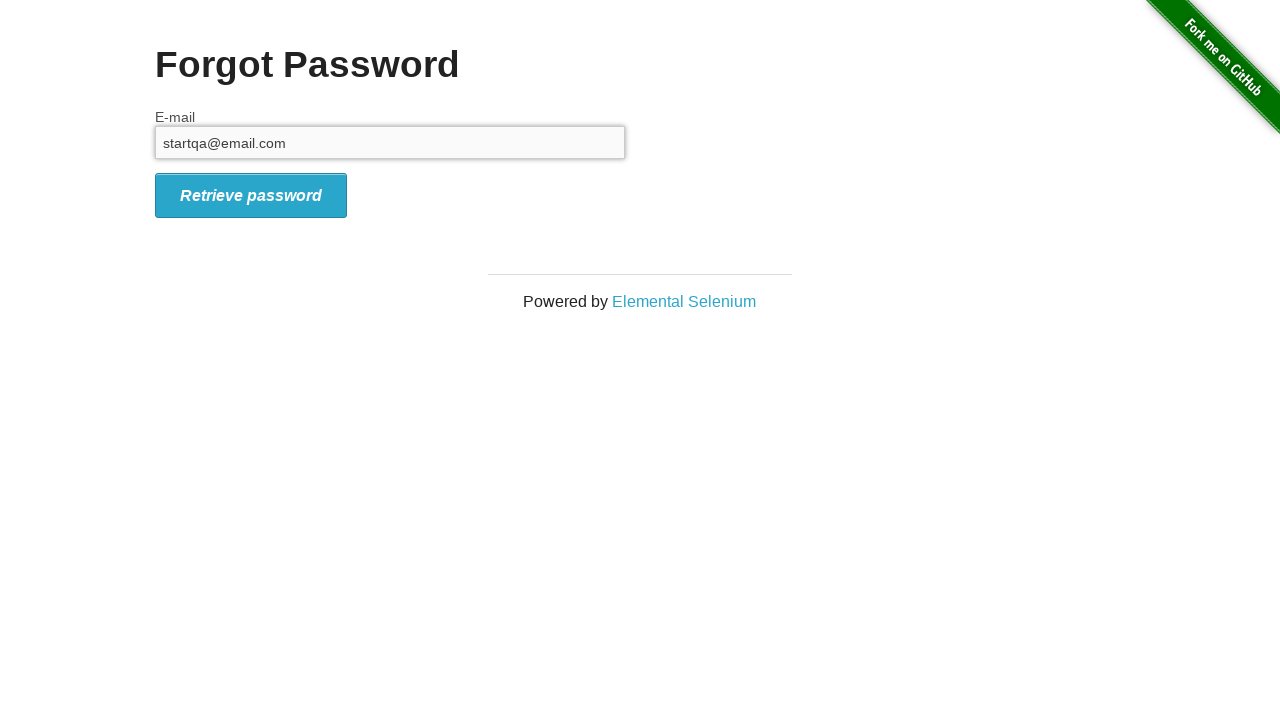

Cleared email input field on #email
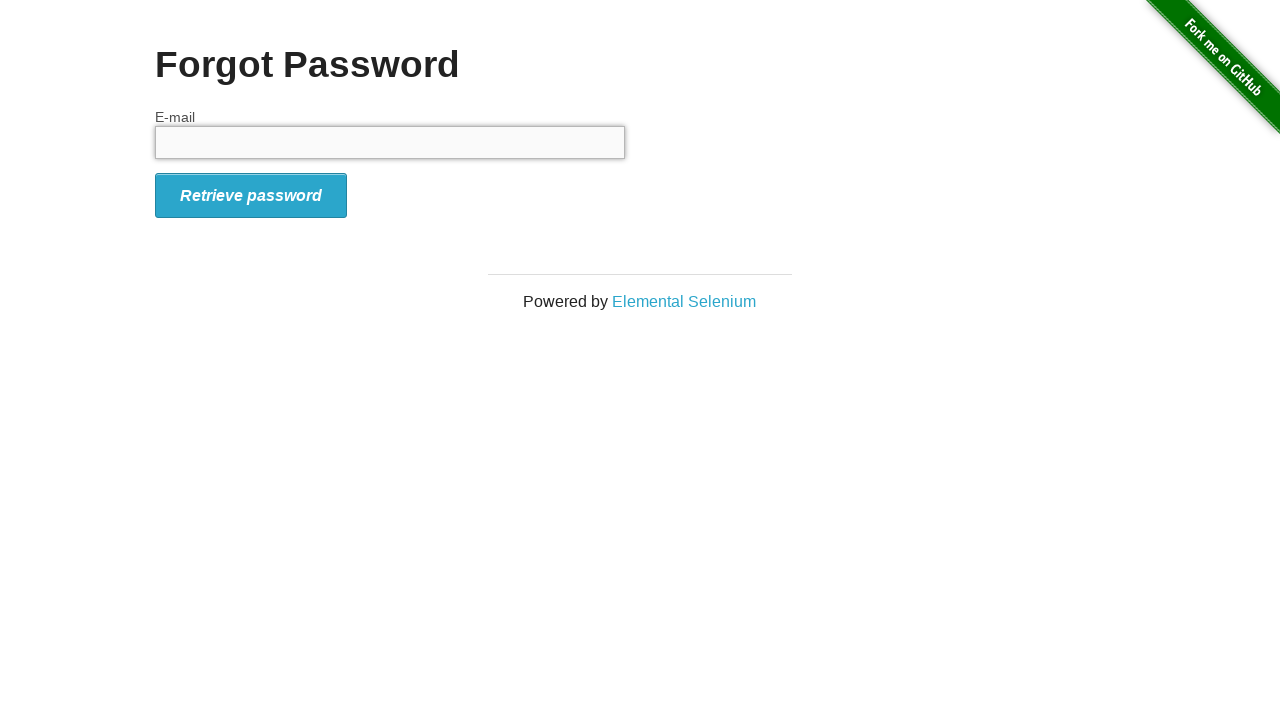

Typed '123456' sequentially into email input field
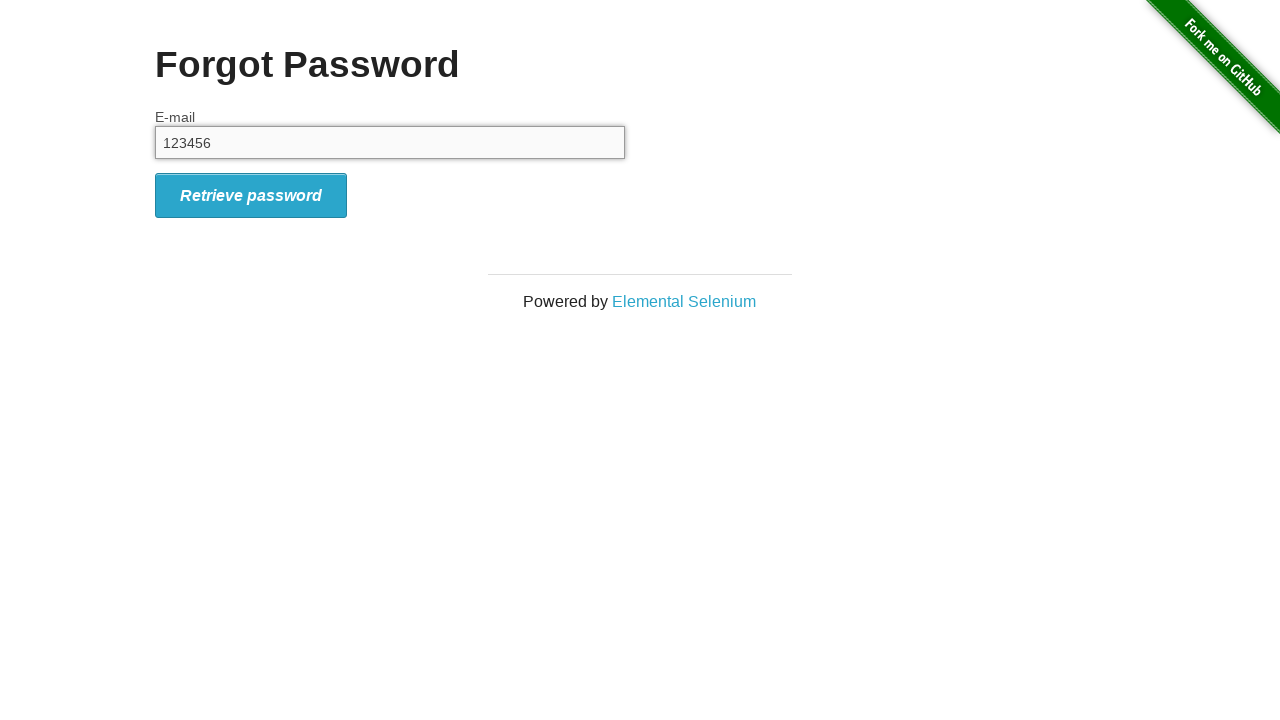

Navigated to home page
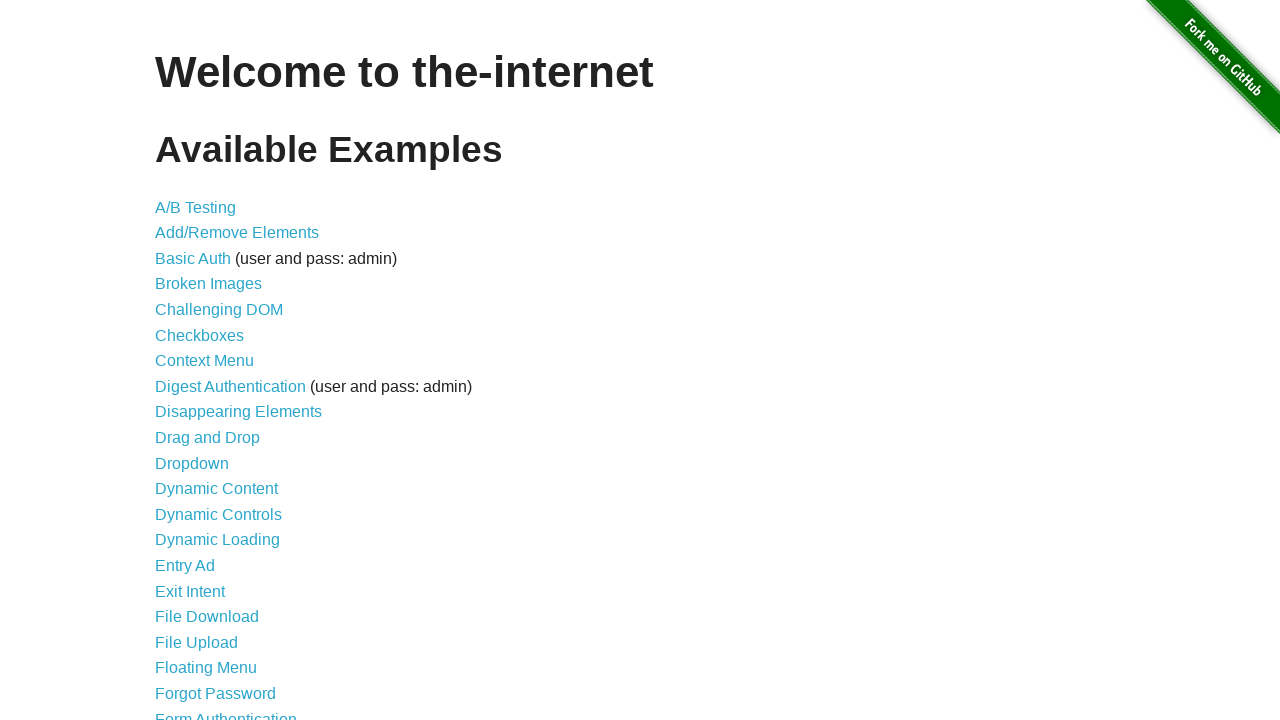

Clicked on checkboxes link at (200, 335) on a[href$="checkboxes"]
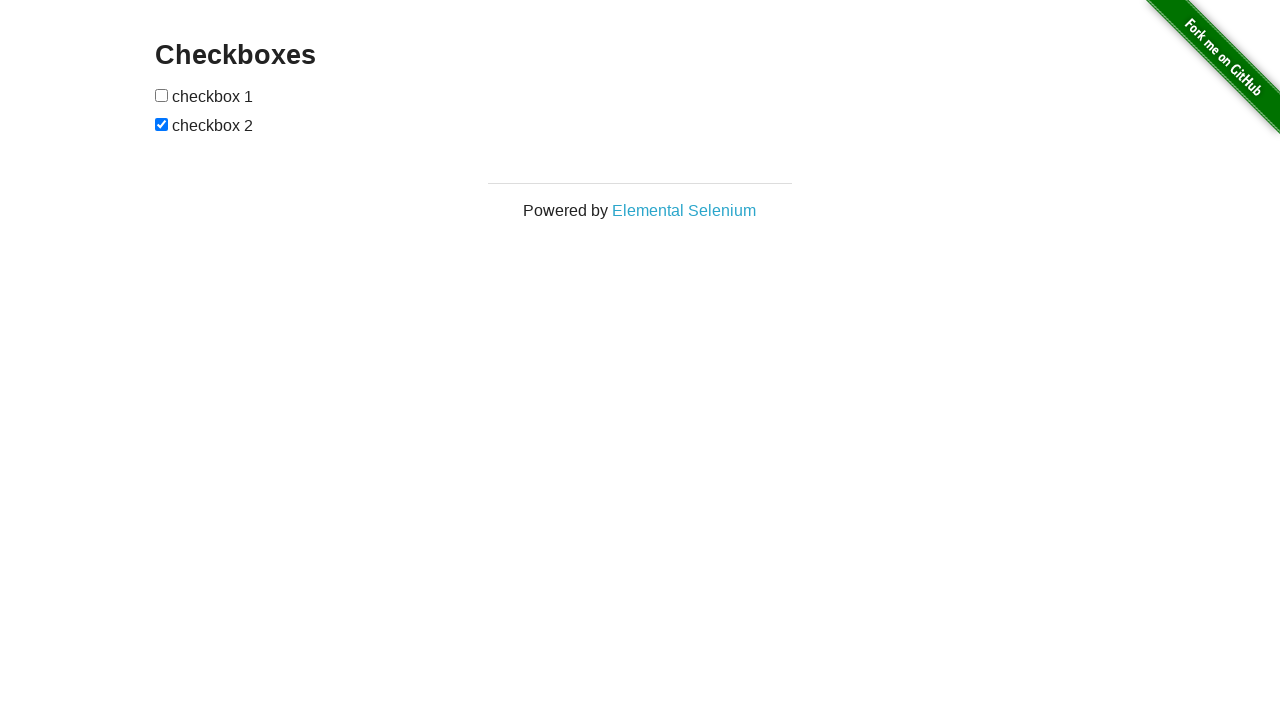

Checked the first checkbox at (162, 95) on input[type="checkbox"] >> nth=0
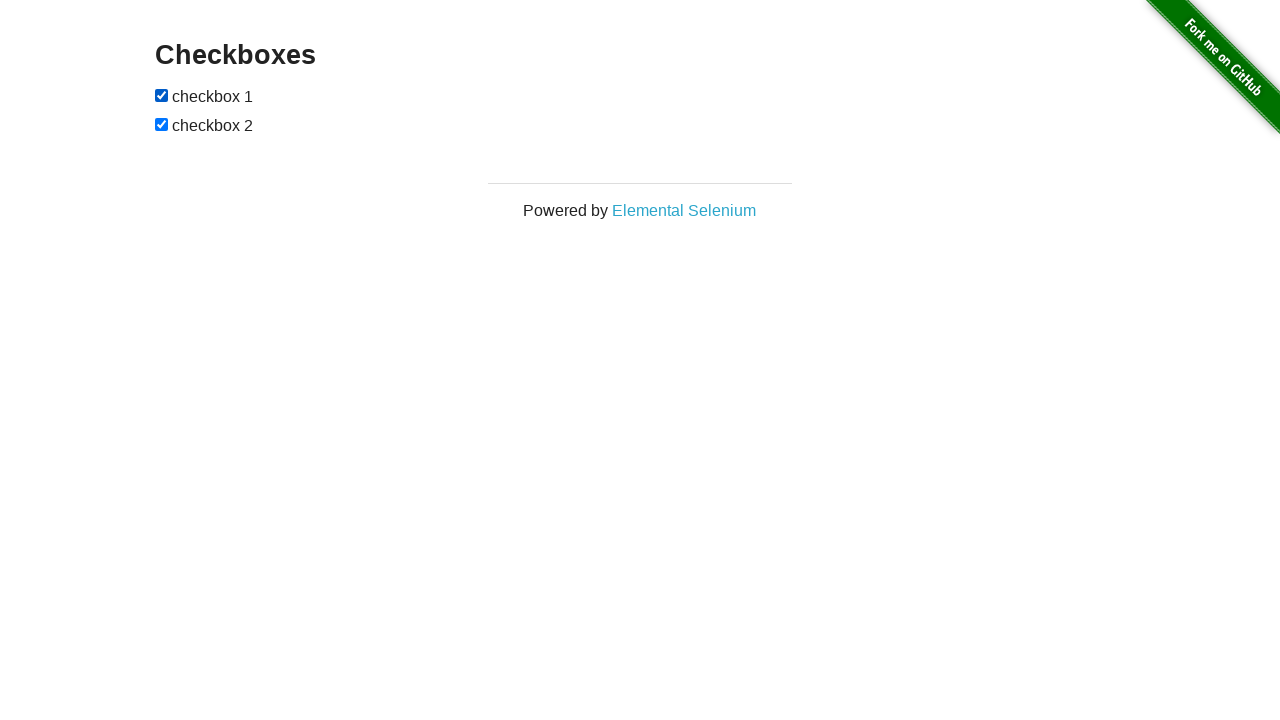

Unchecked the second checkbox at (162, 124) on input[type="checkbox"] >> nth=1
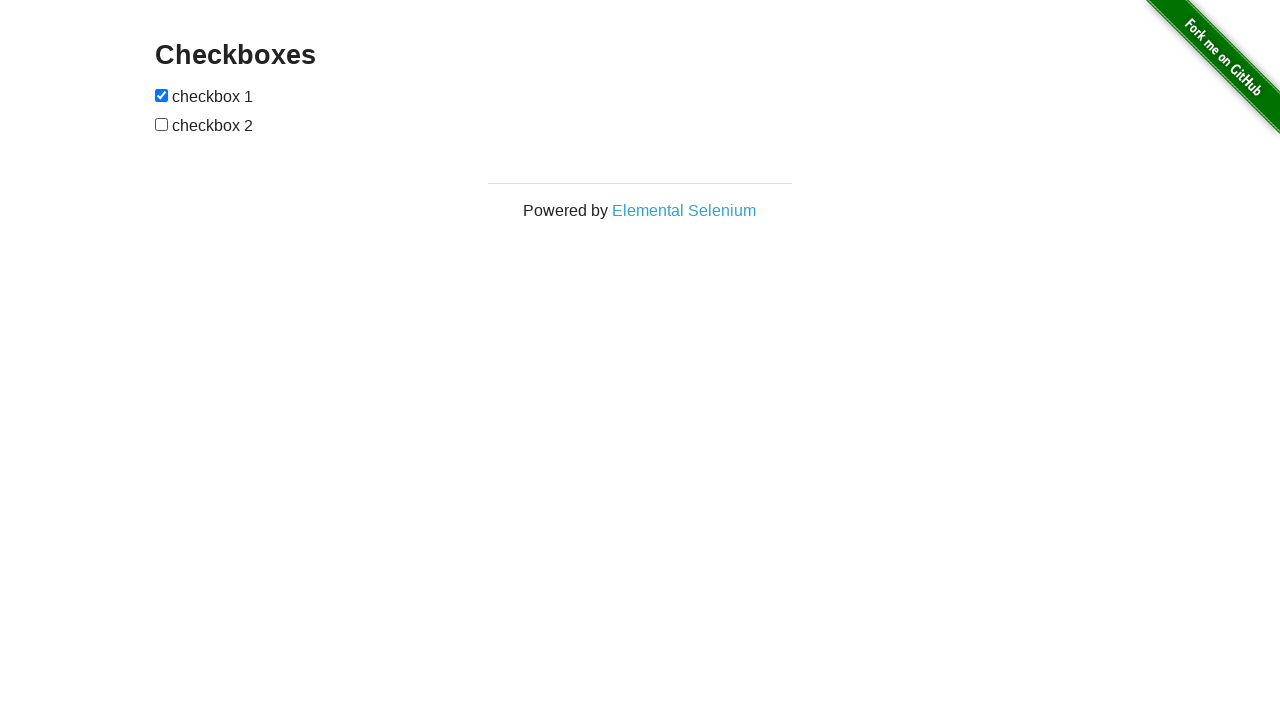

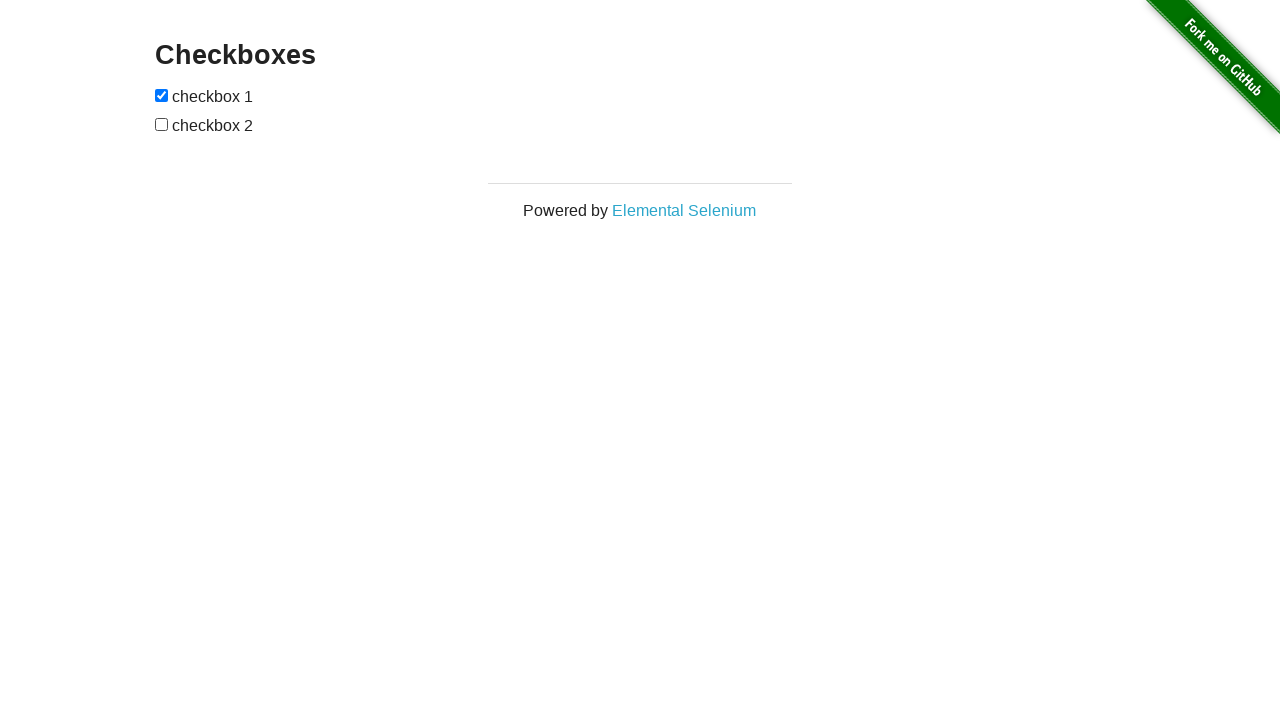